Tests a Tricentis obstacle course challenge by clicking a generate button, extracting a dynamically generated order ID, and entering it into an input field.

Starting URL: https://obstaclecourse.tricentis.com/Obstacles/64161/retry#

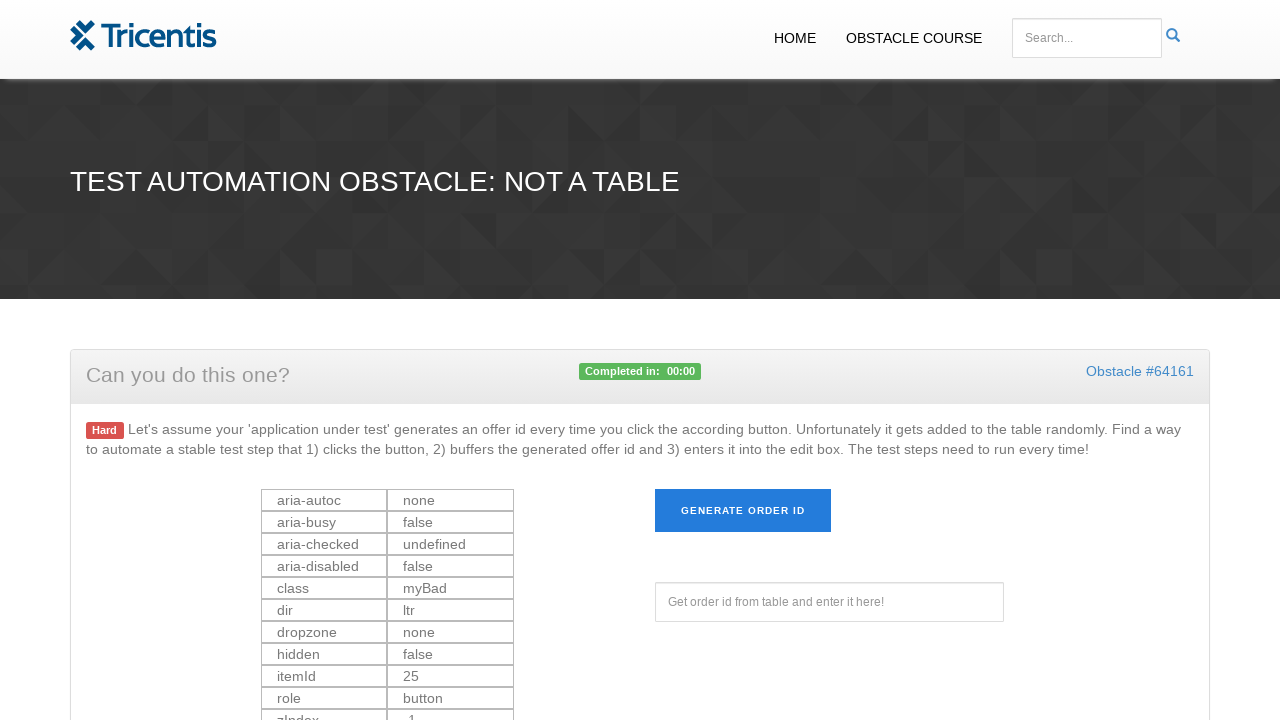

Clicked generate button to create order ID at (743, 511) on #generate
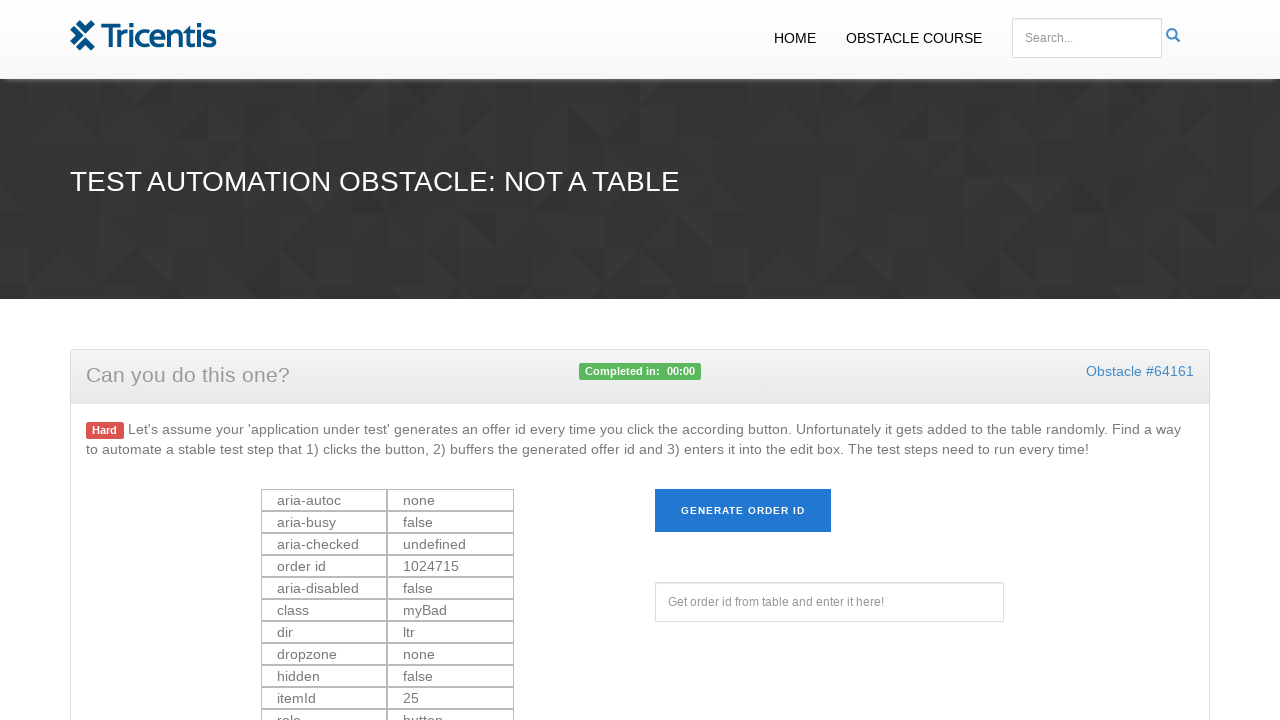

Order ID element loaded and became visible
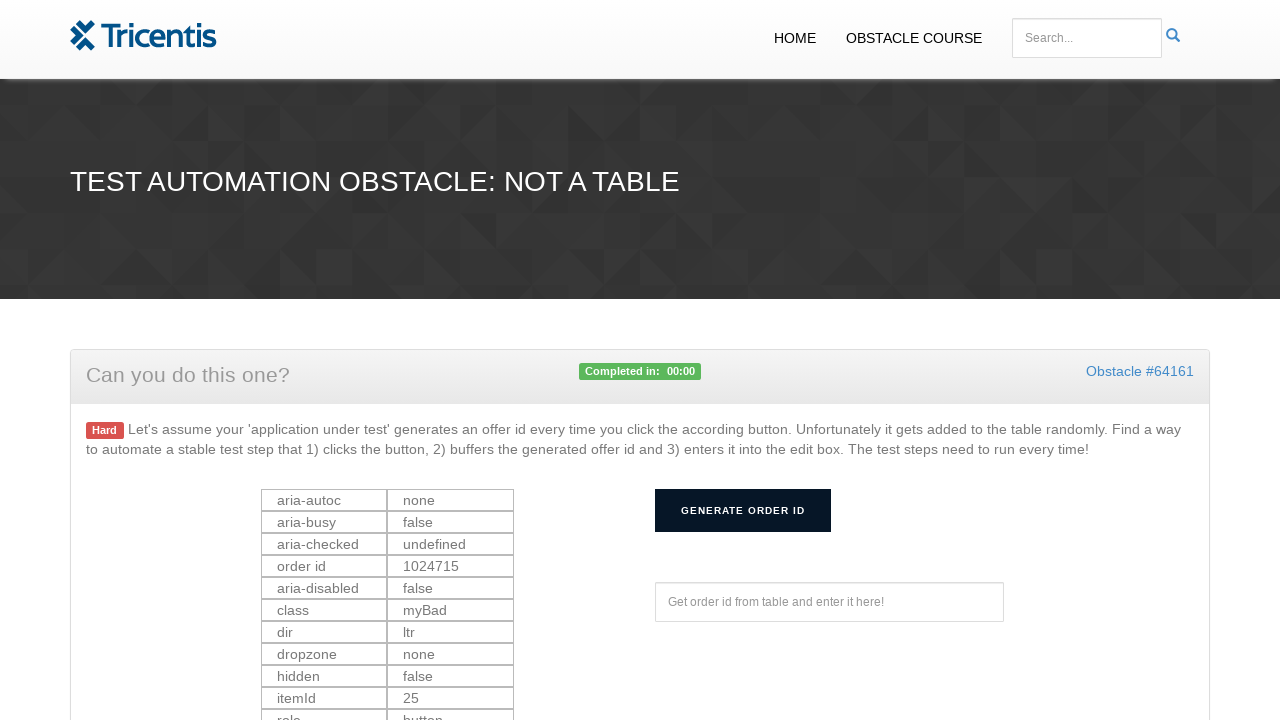

Extracted generated order ID: 1024715
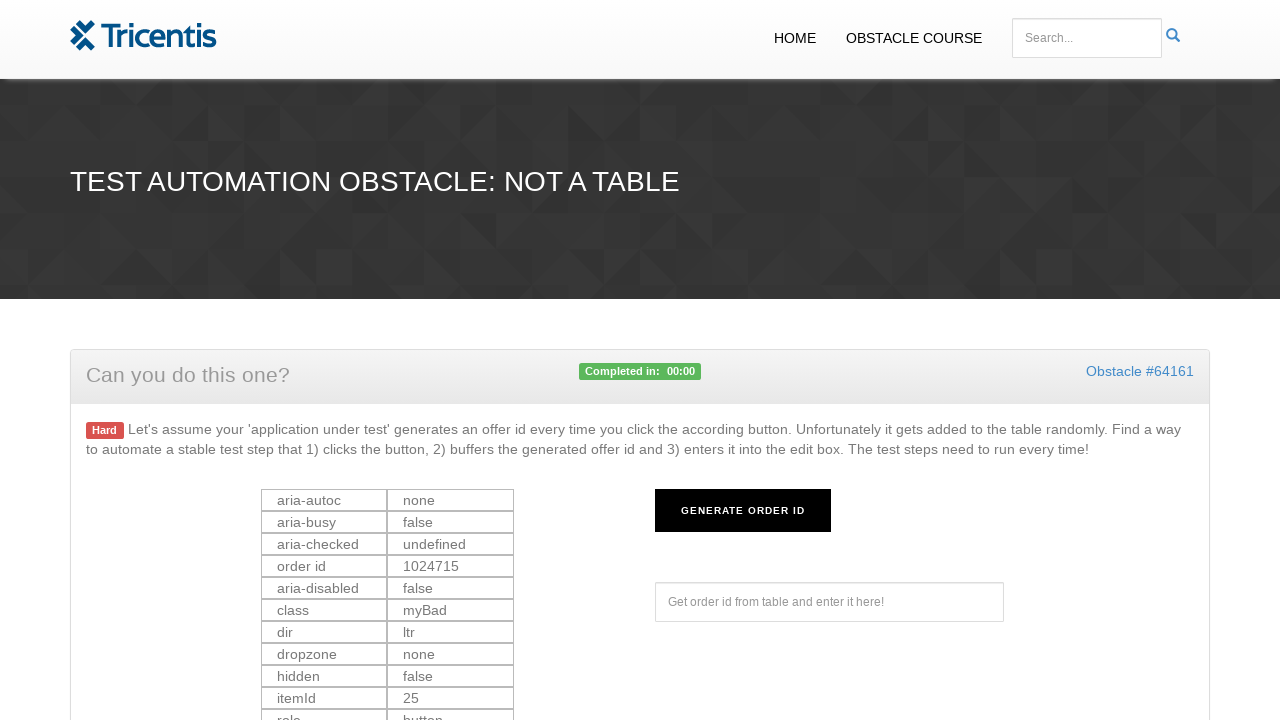

Entered order ID '1024715' into offer ID field on #offerId
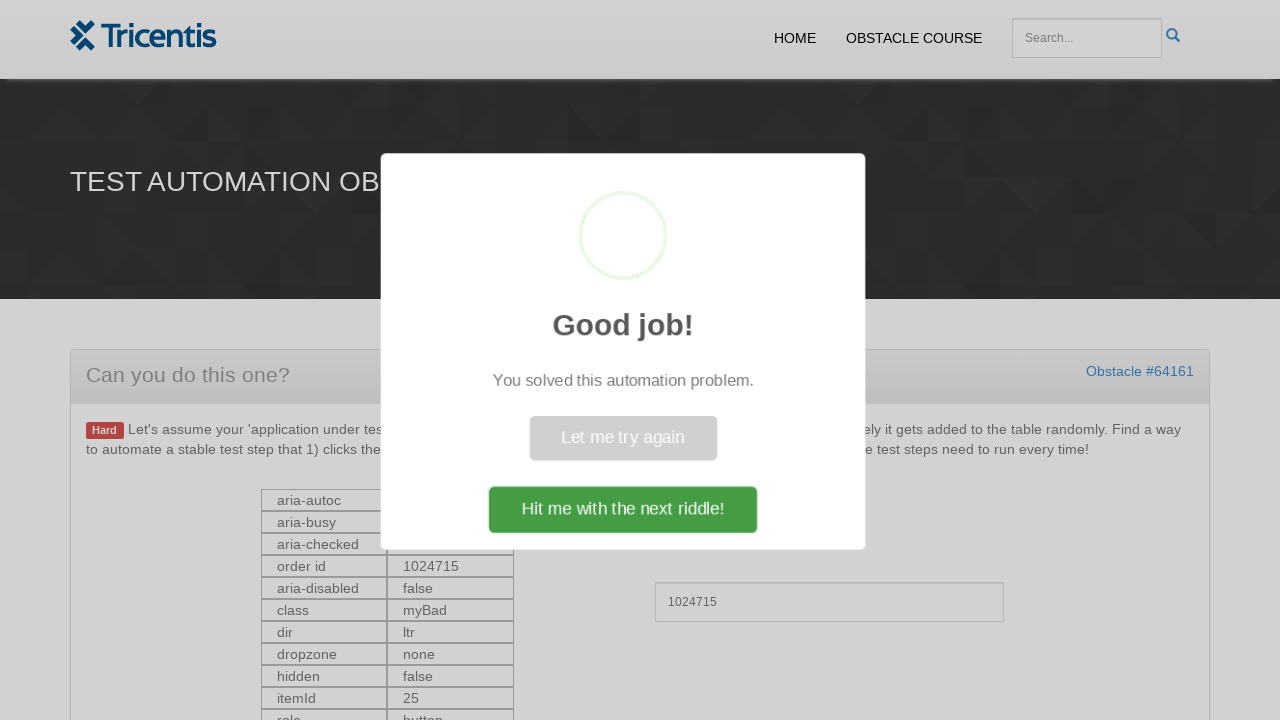

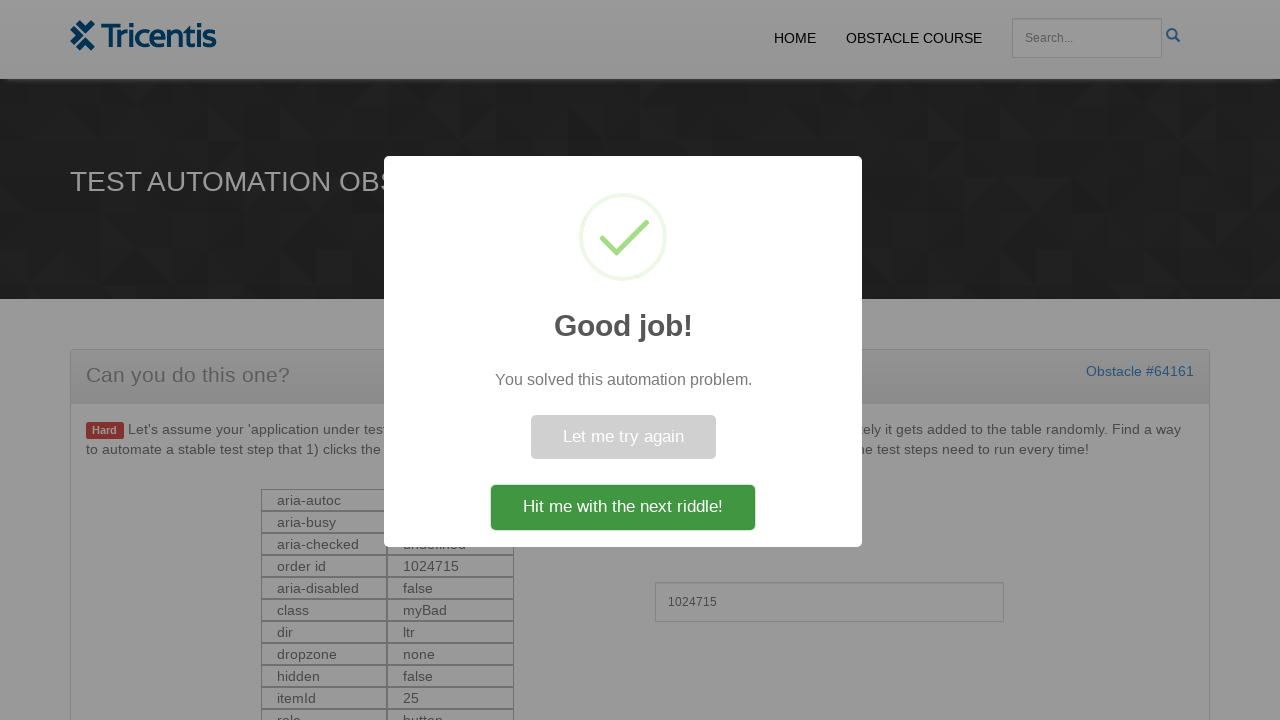